Tests clicking a link that opens a popup window on a testing blog page

Starting URL: http://www.omayo.blogspot.com

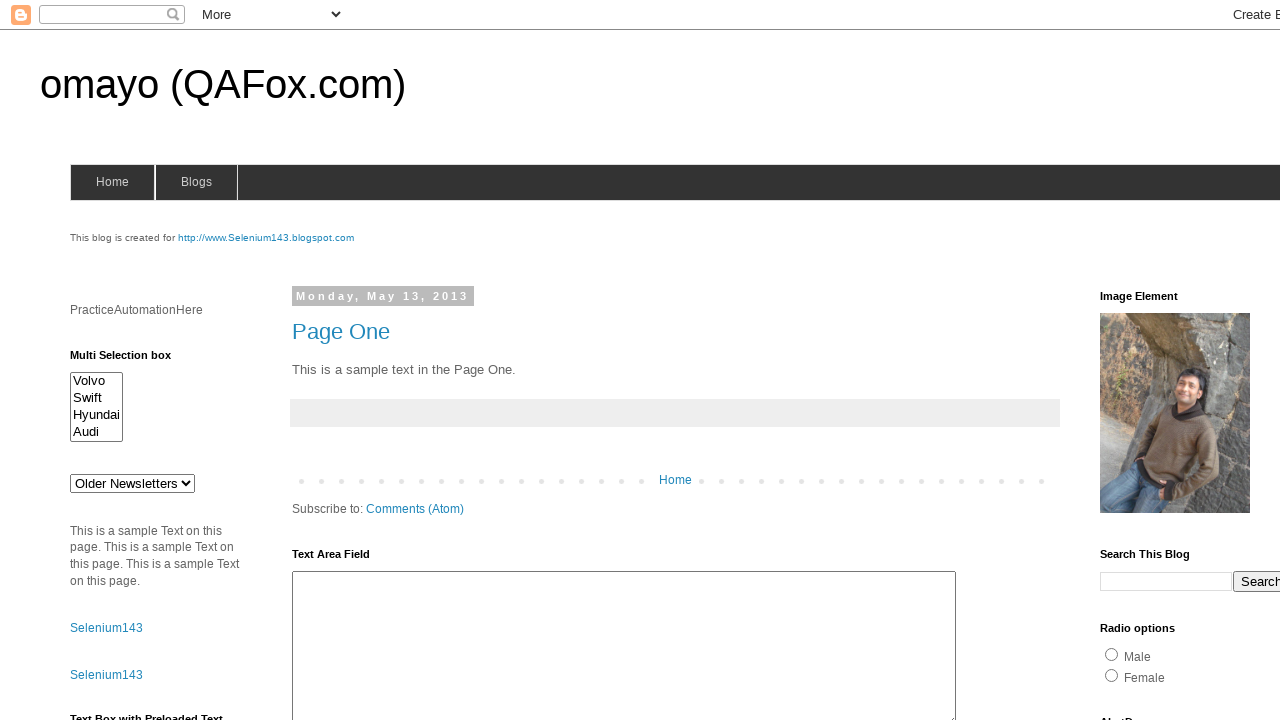

Clicked link to open a popup window at (132, 360) on text=Open a popup window
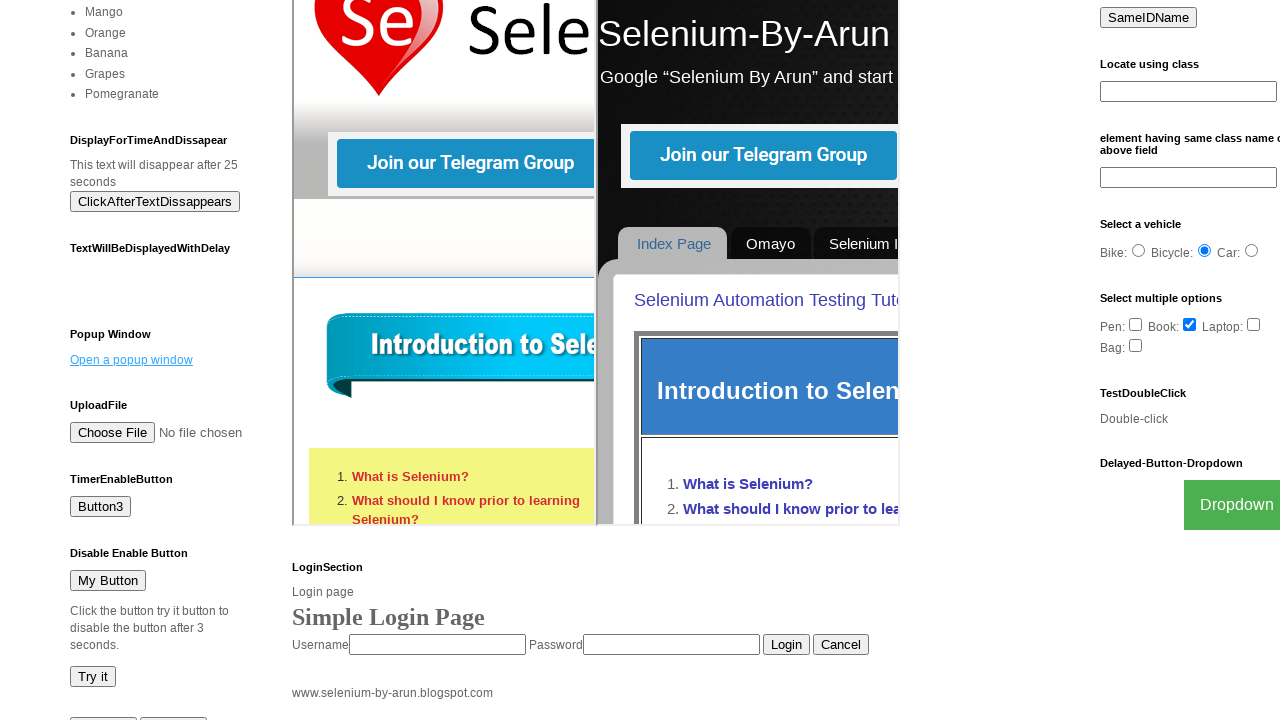

Waited 2 seconds for popup to appear
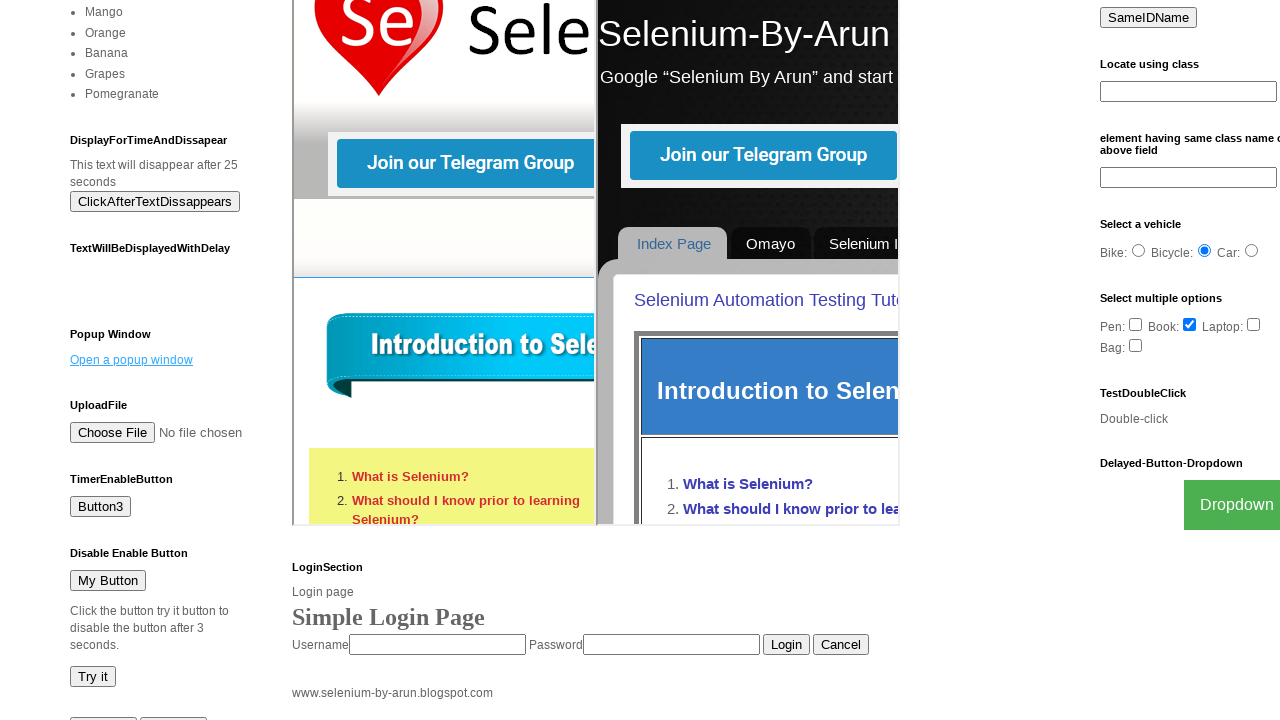

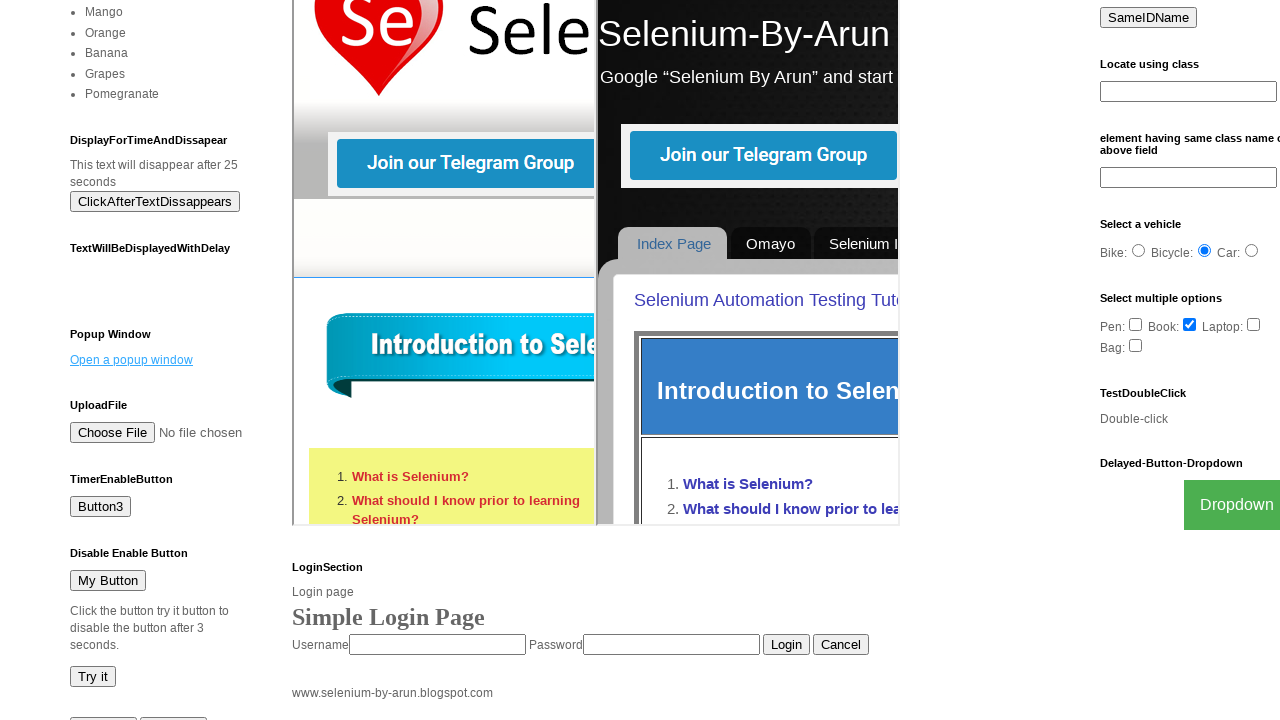